Tests filling an autocomplete form using various CSS selectors including ID, class, and attribute selectors

Starting URL: https://formy-project.herokuapp.com/autocomplete

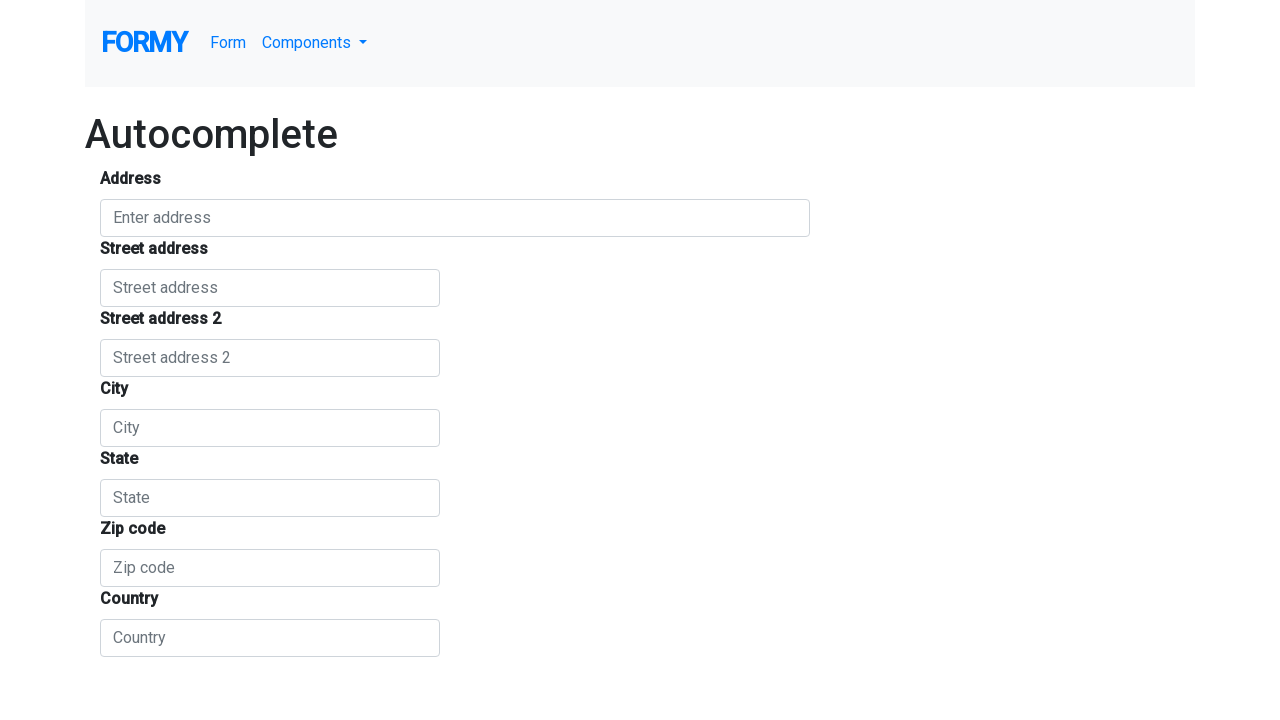

Filled autocomplete input field with 'Bistrita-' using ID selector on input#autocomplete
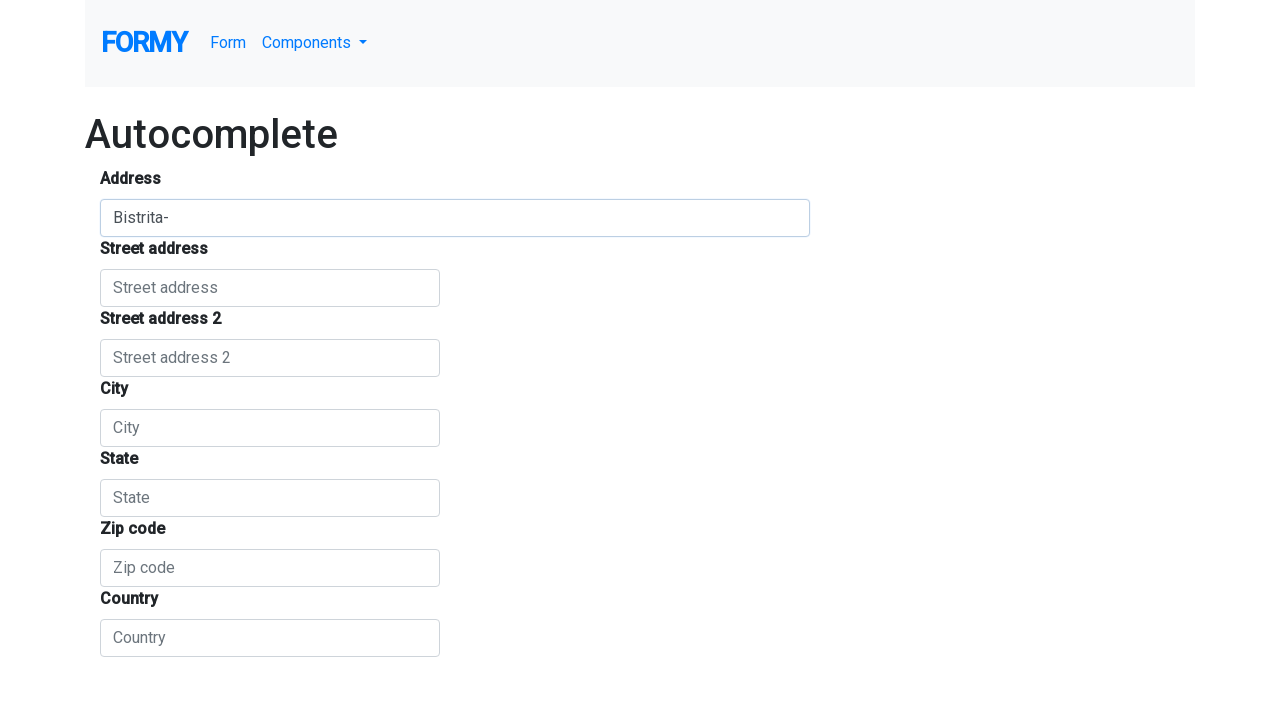

Filled form control input with 'Nasaud' using class selector on input.form-control
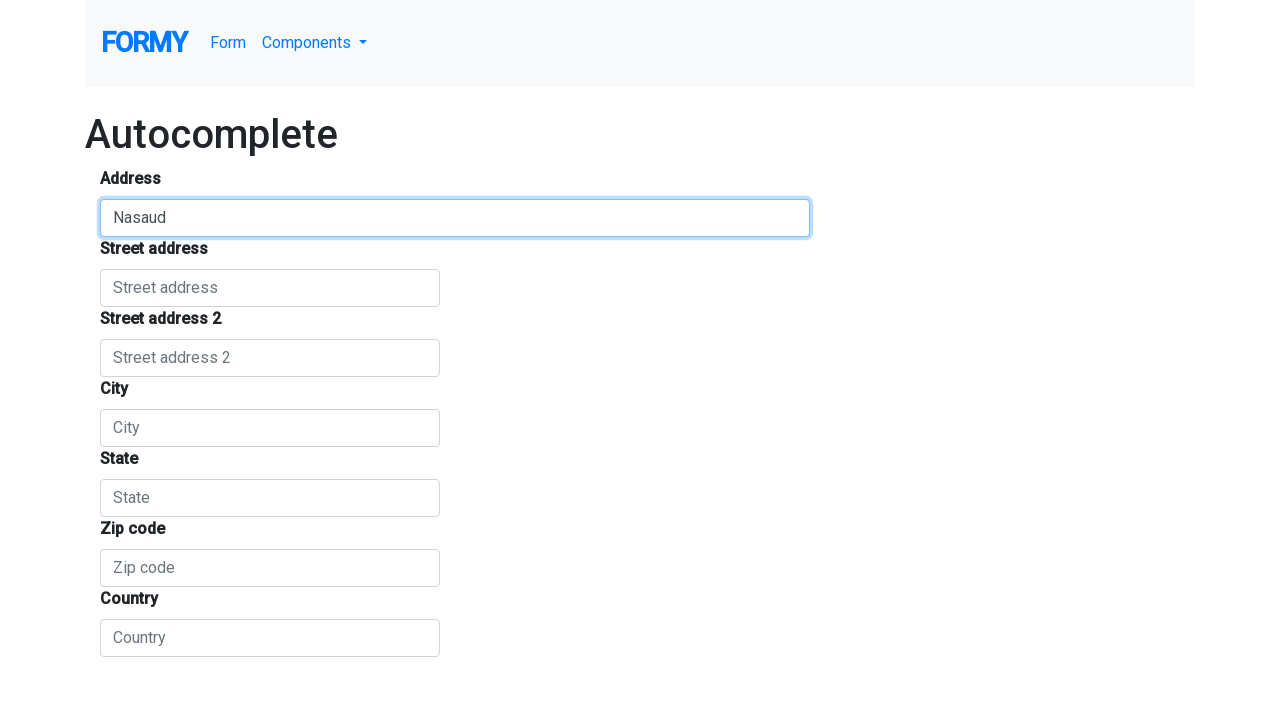

Filled street address input with 'Crinilor' using attribute selector on input[placeholder='Street address']
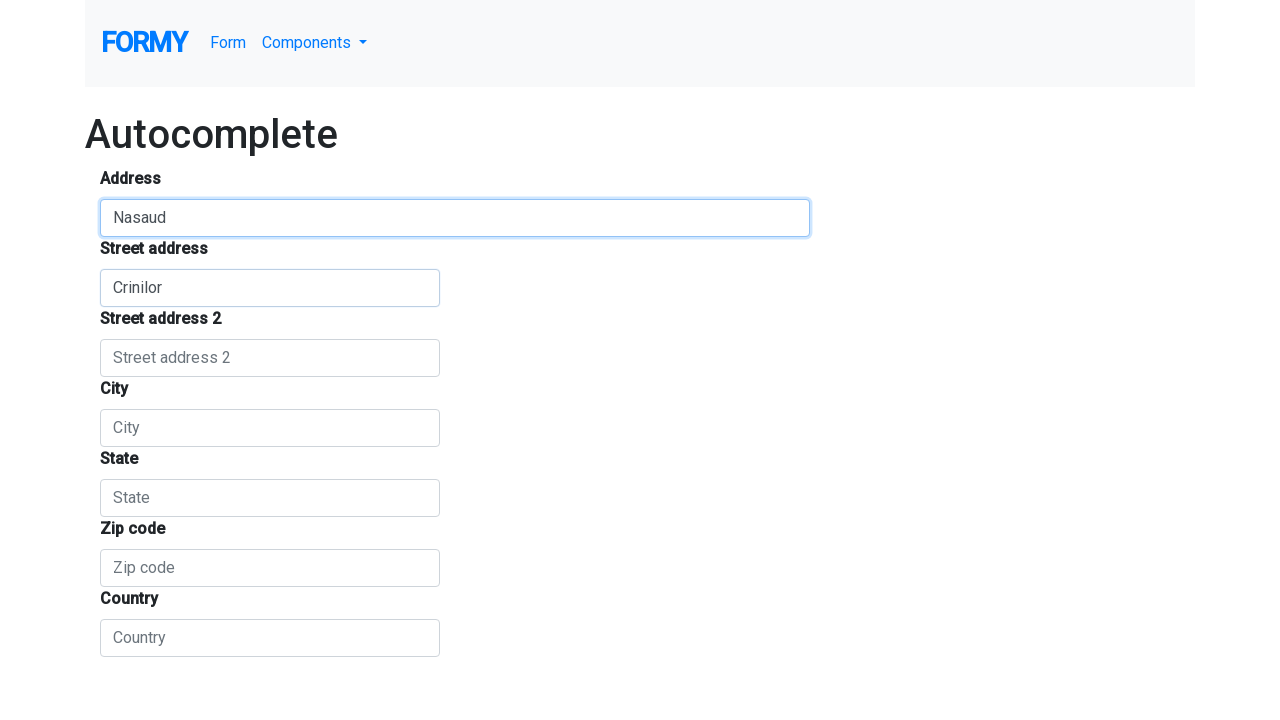

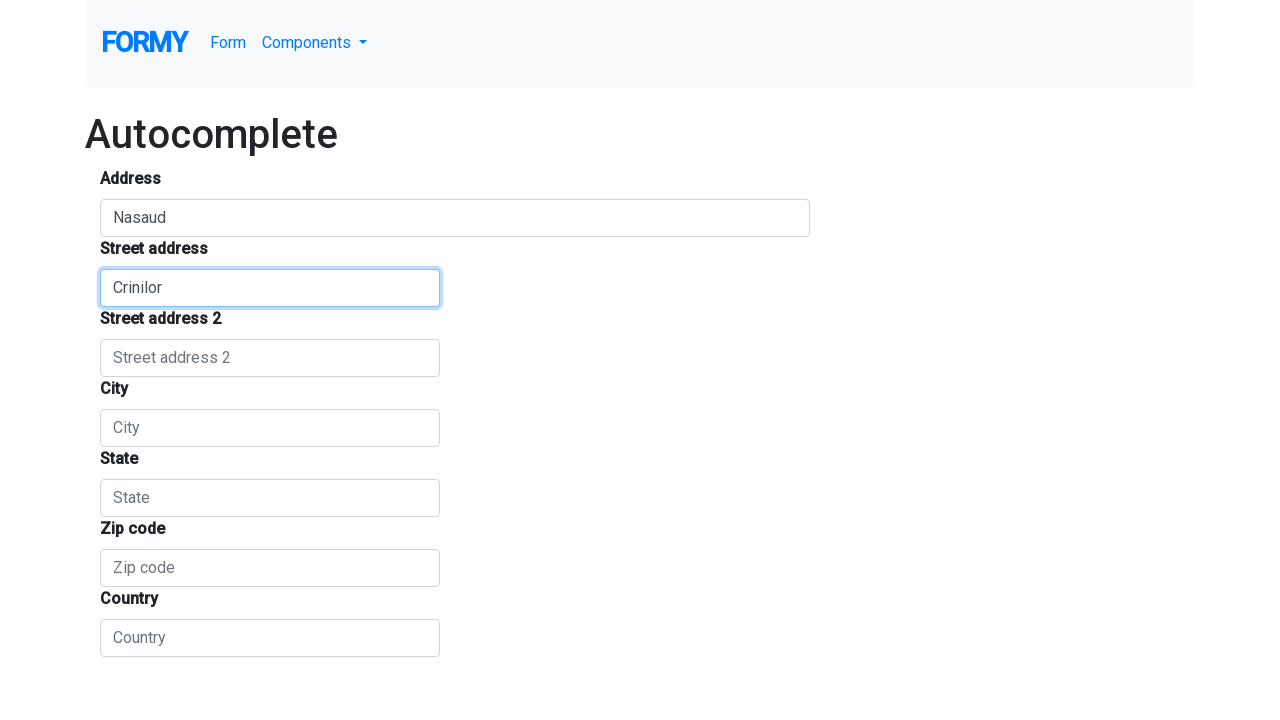